Tests dropdown functionality on a registration form by selecting different skill options using various selection methods

Starting URL: http://demo.automationtesting.in/Register.html

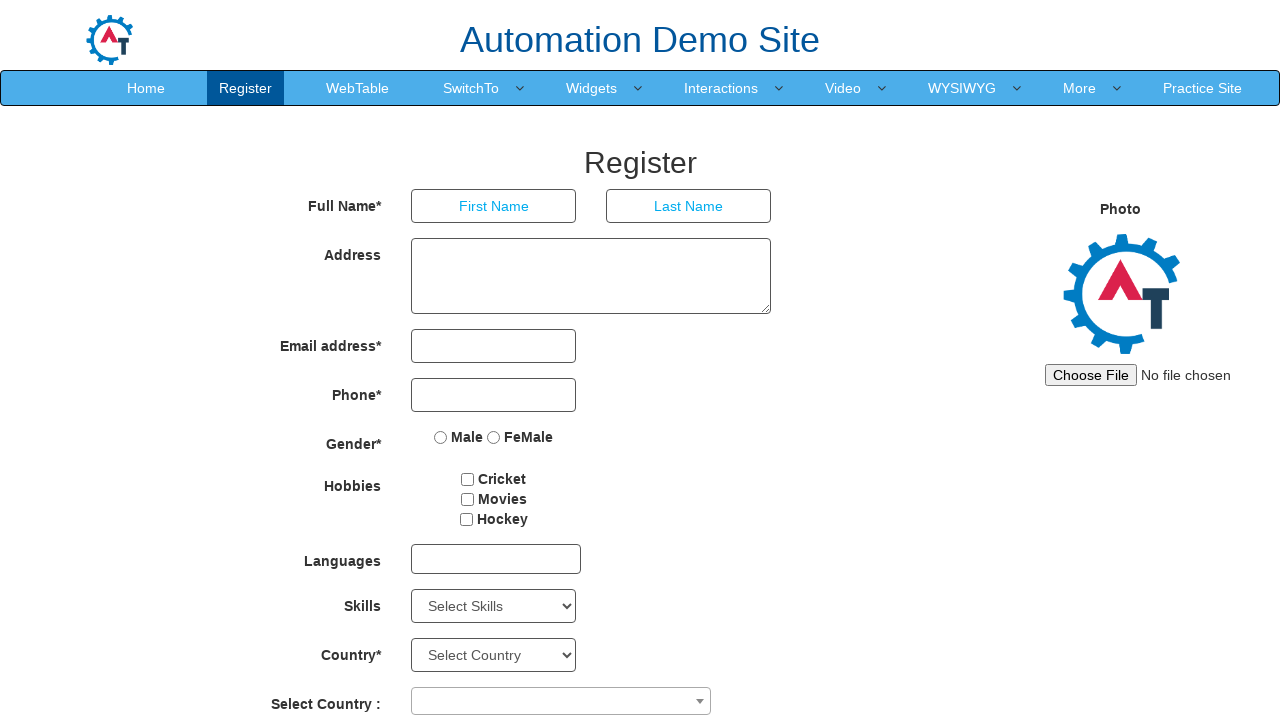

Located the Skills dropdown element
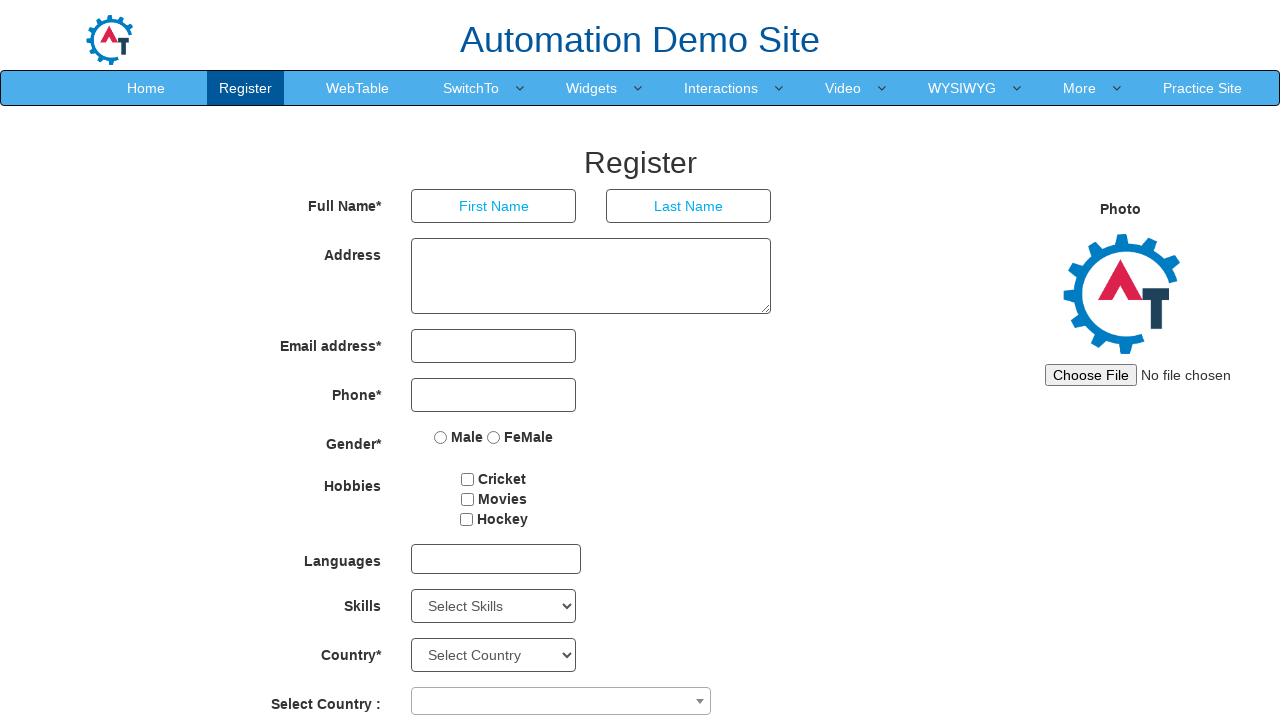

Checked if dropdown allows multiple selection: False
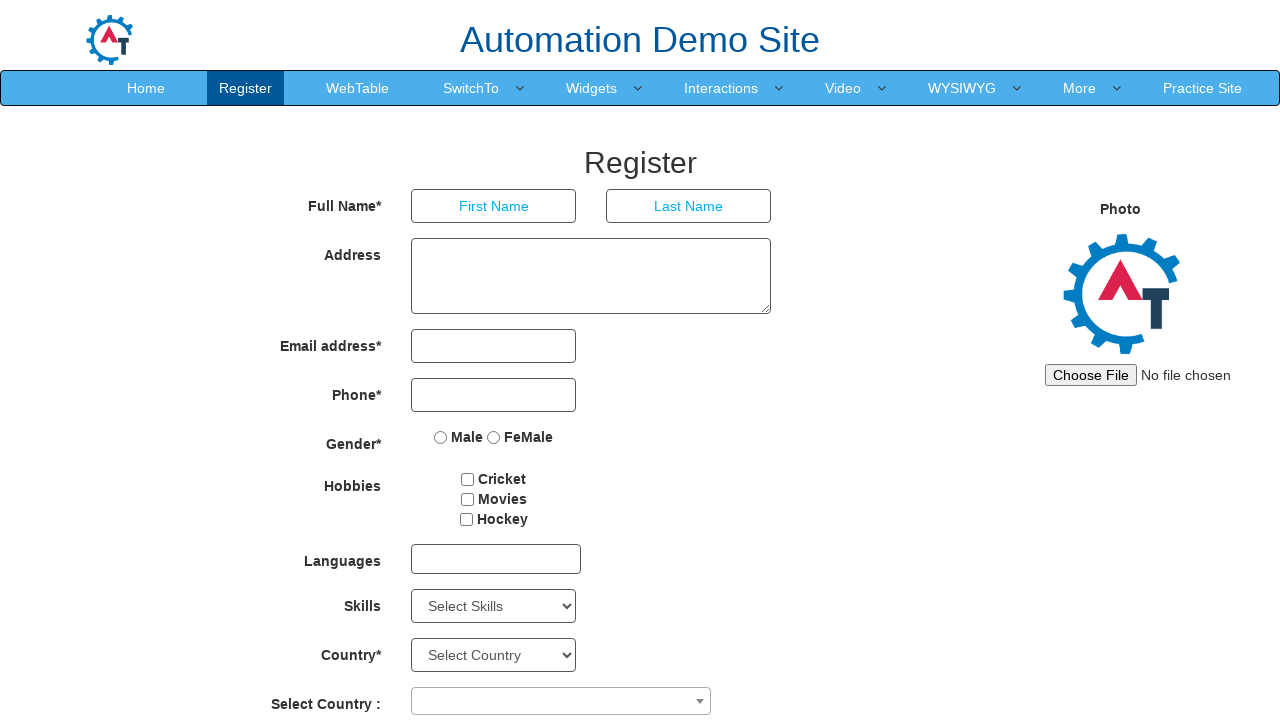

Retrieved currently selected option: Select Skills
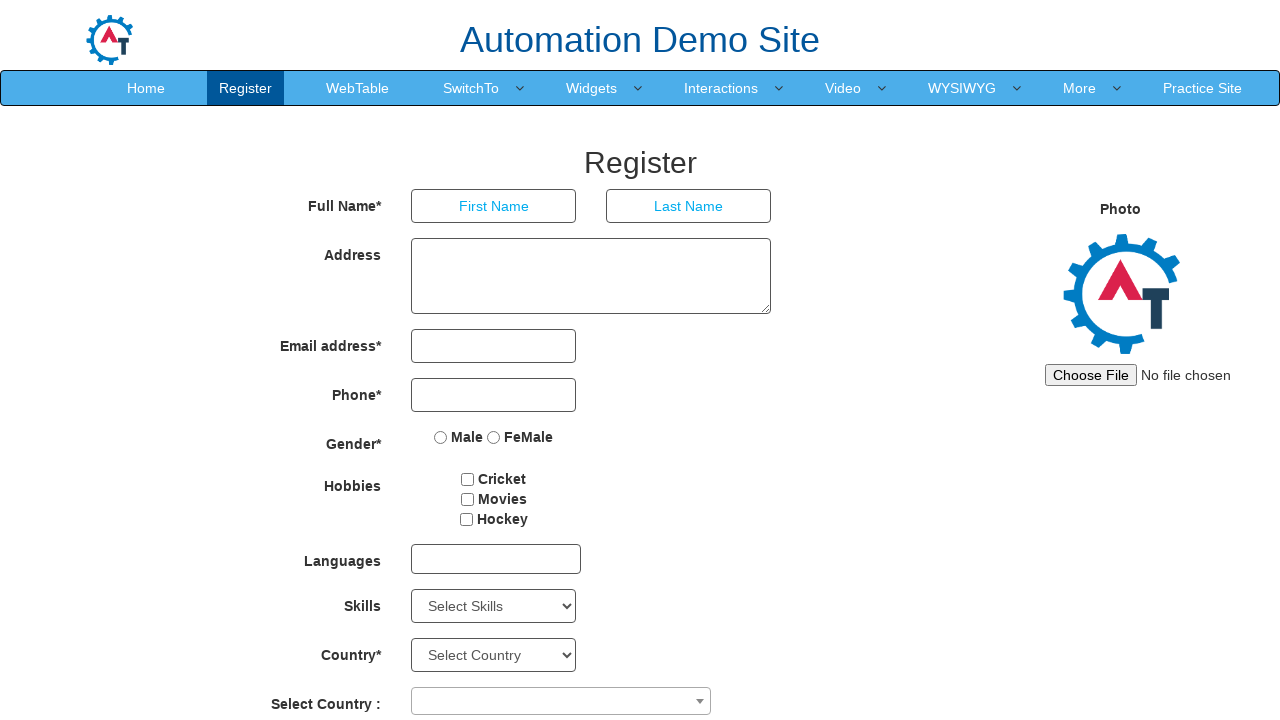

Retrieved all options from dropdown, count: 78
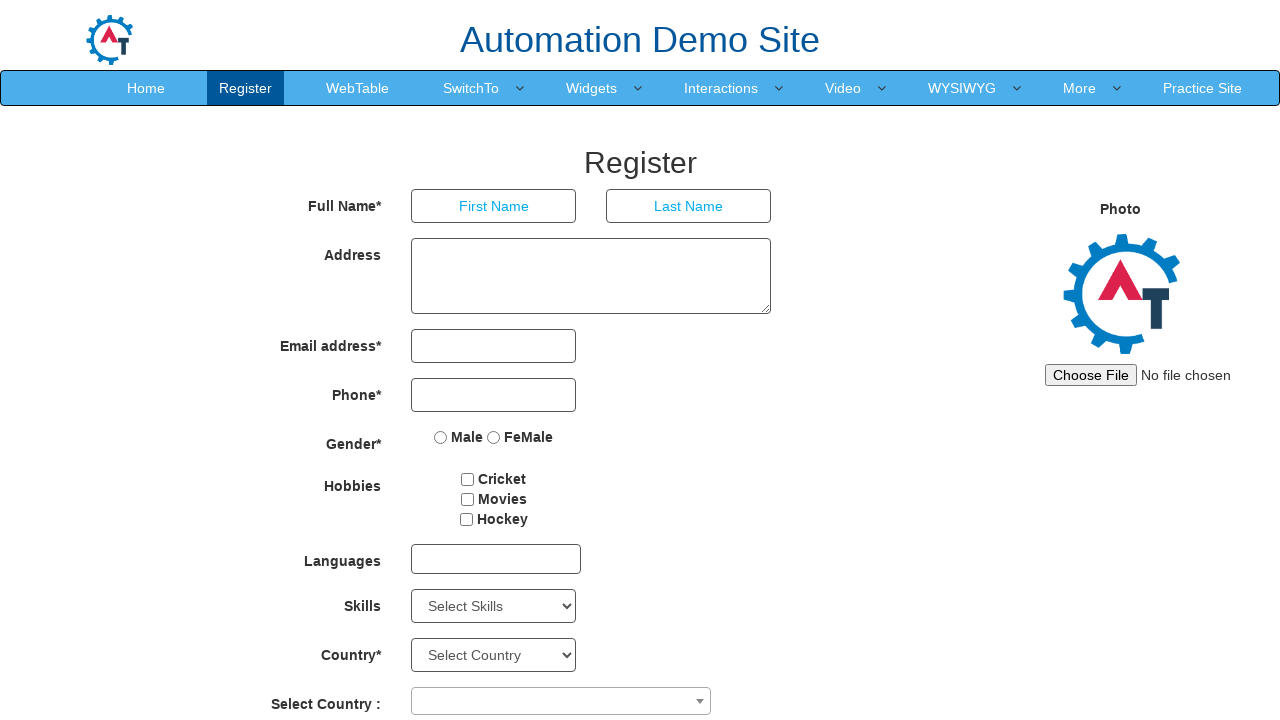

Selected option by index (5th option) on #Skills
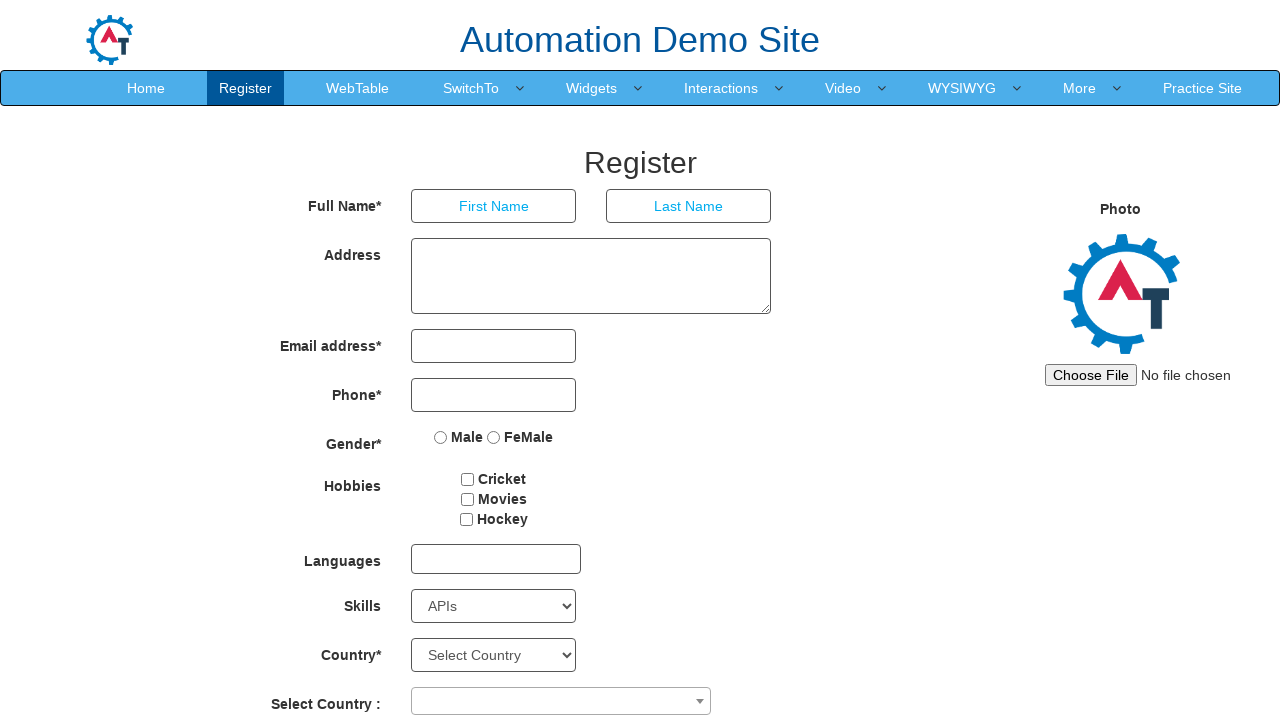

Verified selected option by index: APIs
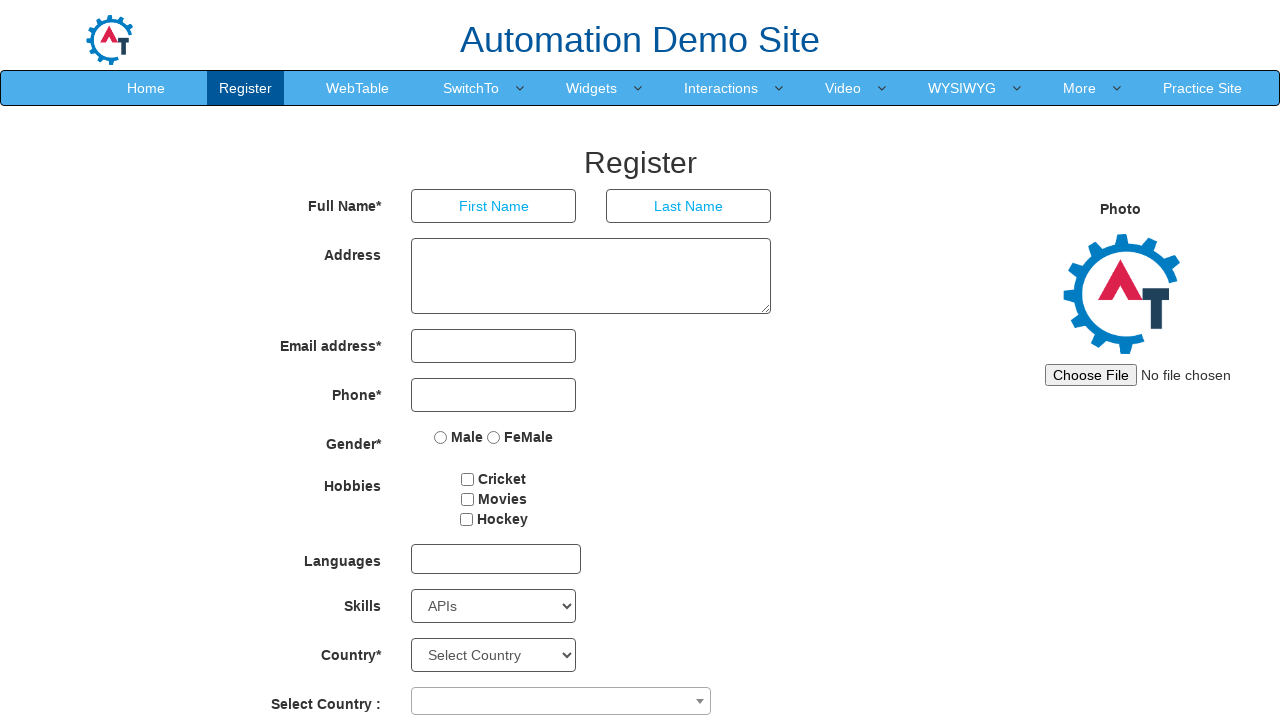

Selected option by value 'Backup Management' on #Skills
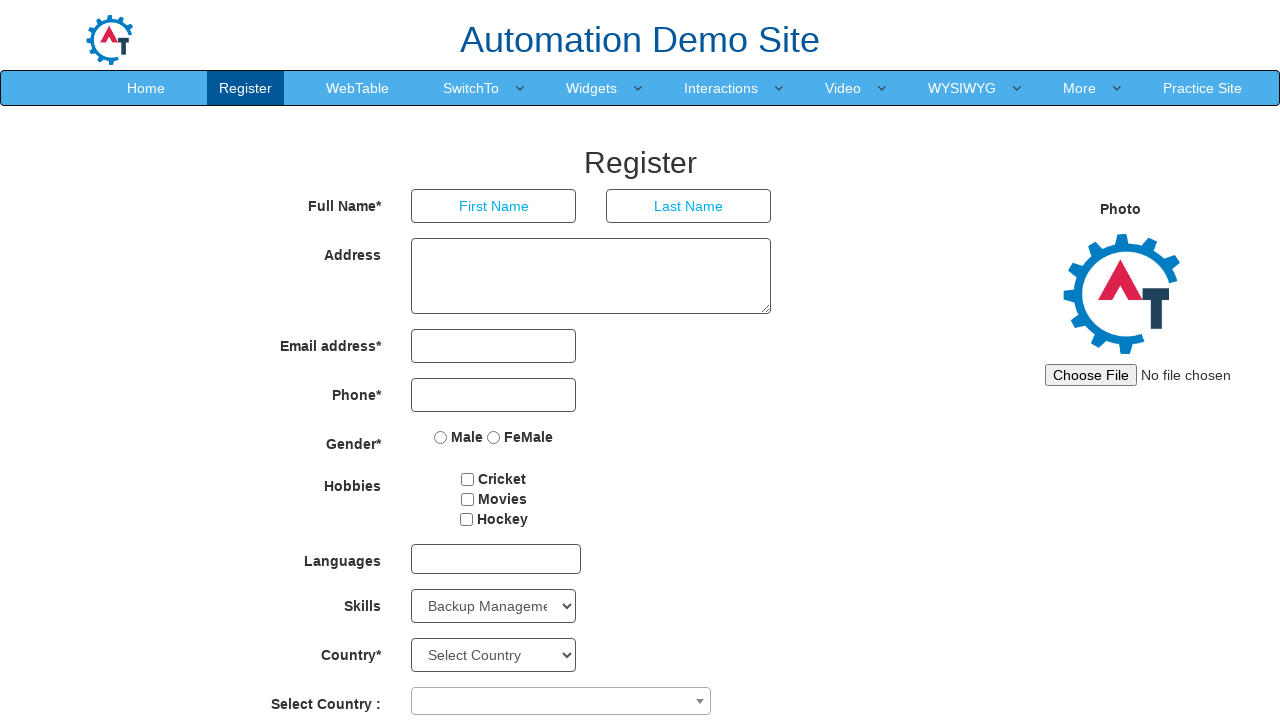

Verified selected option by value: Backup Management
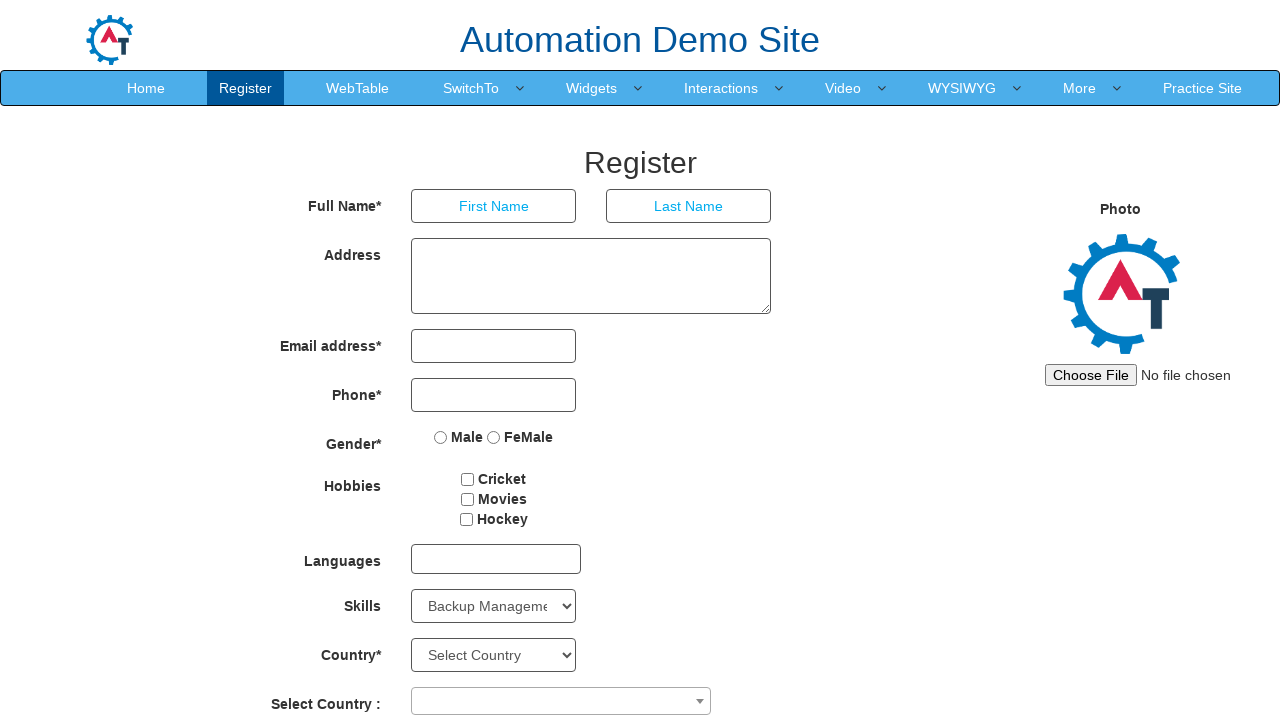

Selected option by visible text 'Analytics' on #Skills
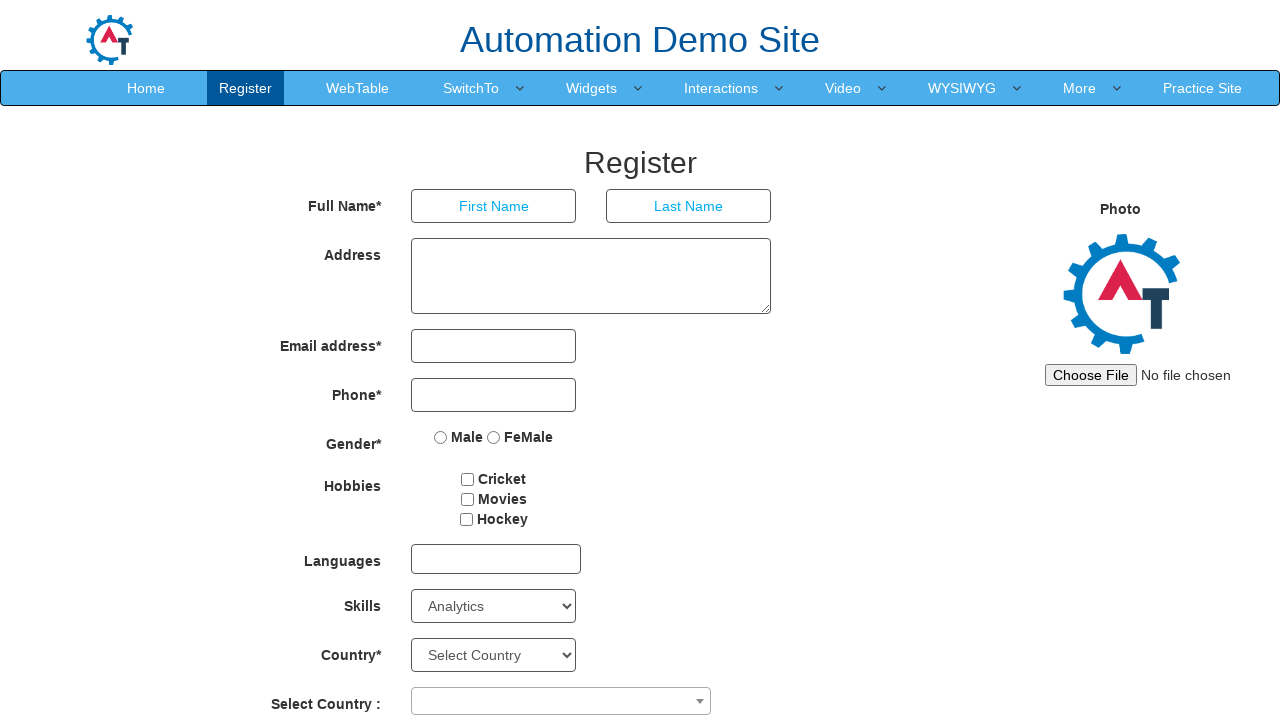

Verified selected option by text: Analytics
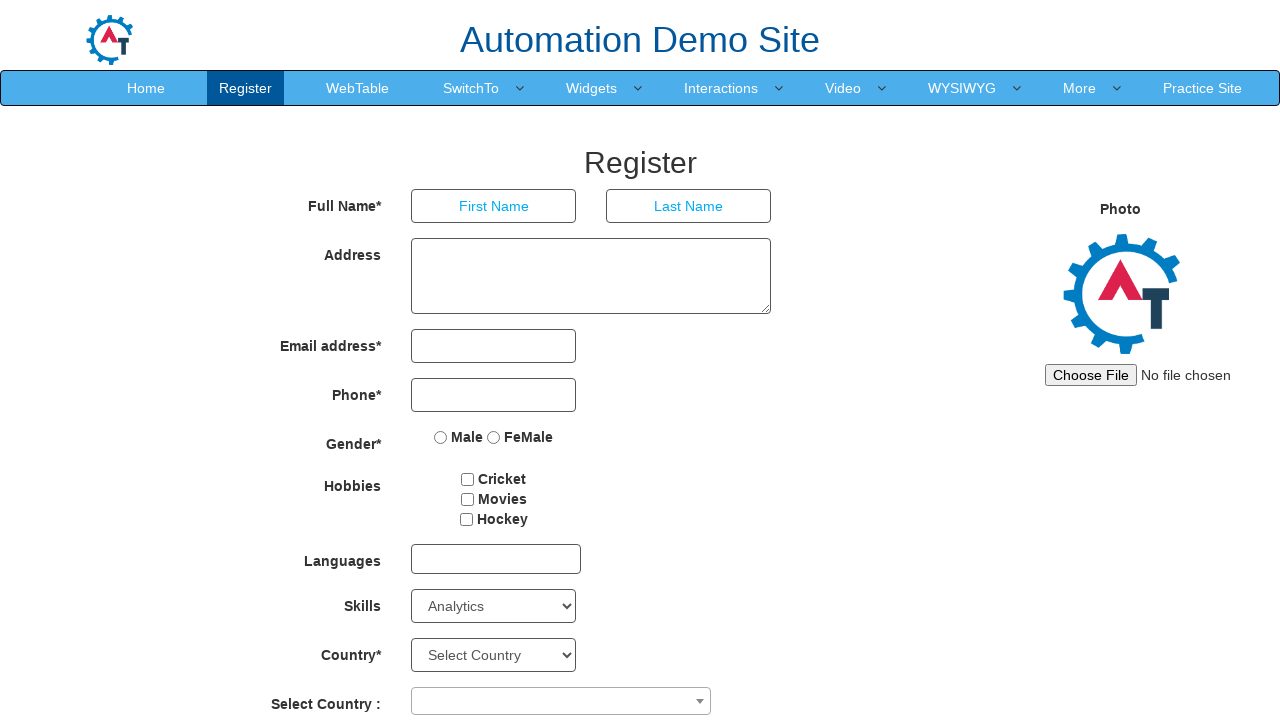

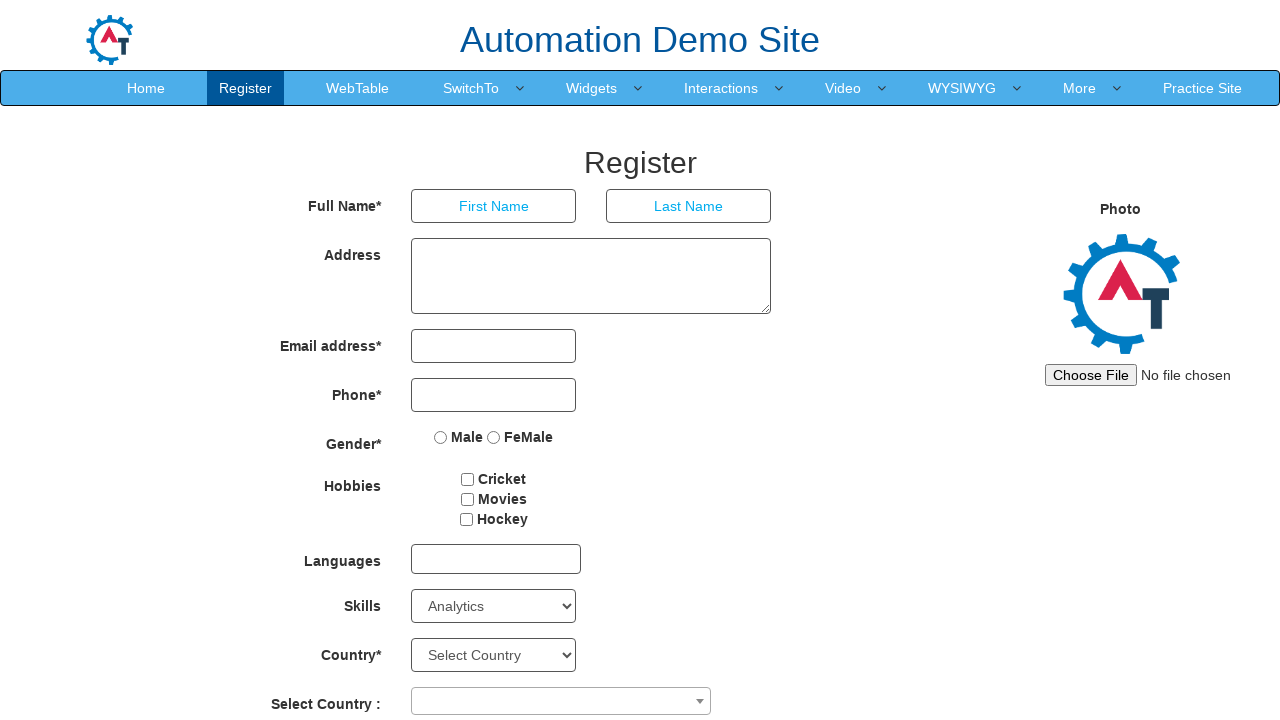